Tests JavaScript alert handling by interacting with different types of alerts - simple alert, confirmation dialog, and prompt dialog

Starting URL: https://syntaxprojects.com/javascript-alert-box-demo.php

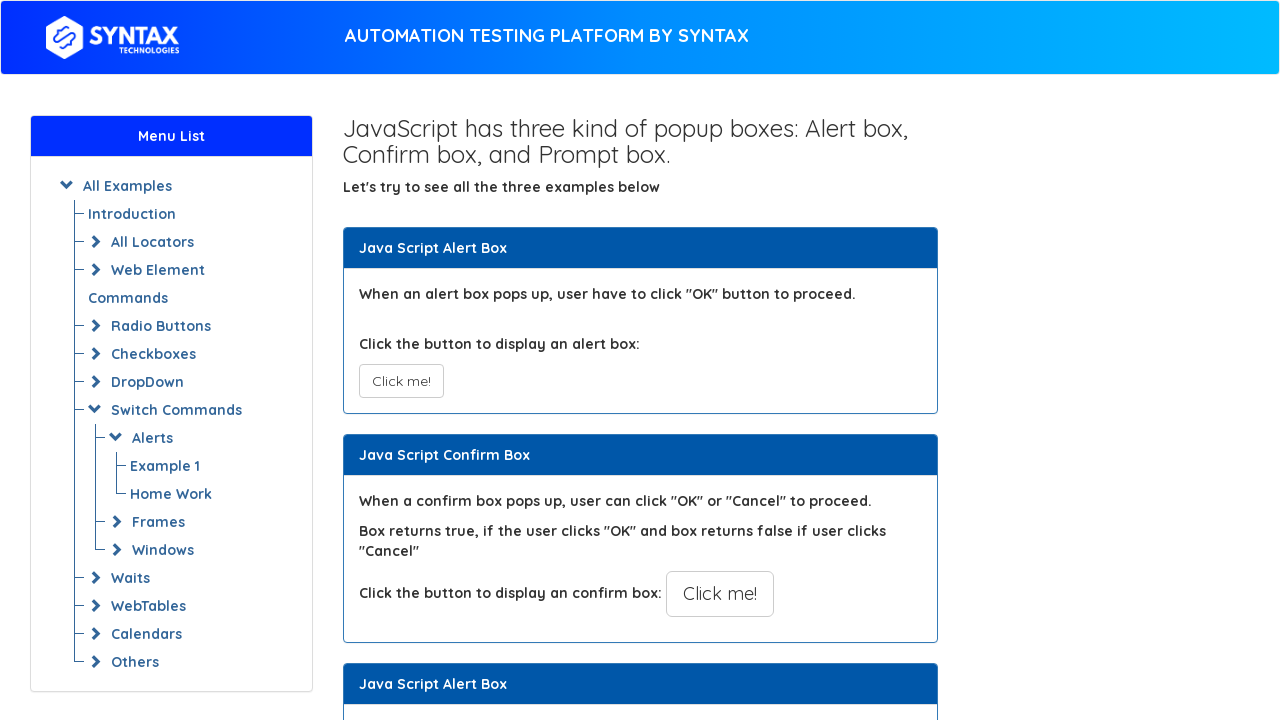

Clicked button to trigger simple alert at (401, 381) on xpath=//button[@onclick='myAlertFunction()']
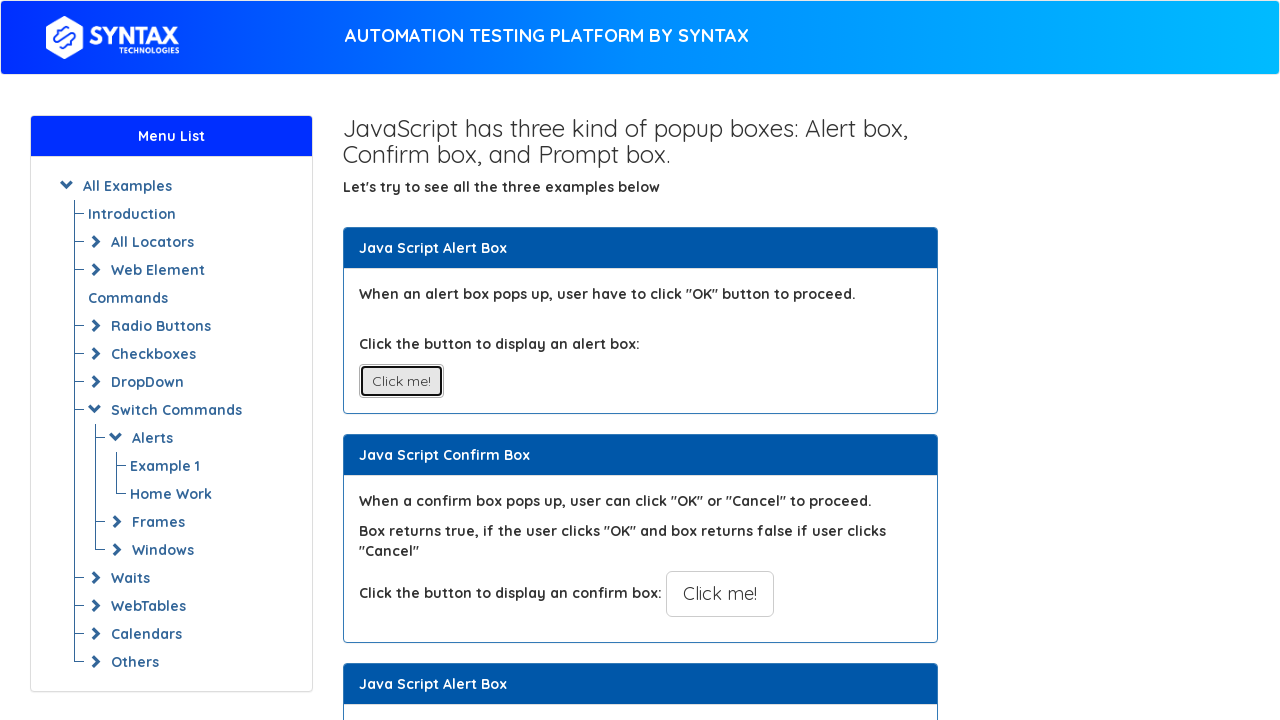

Set up dialog handler to accept simple alert
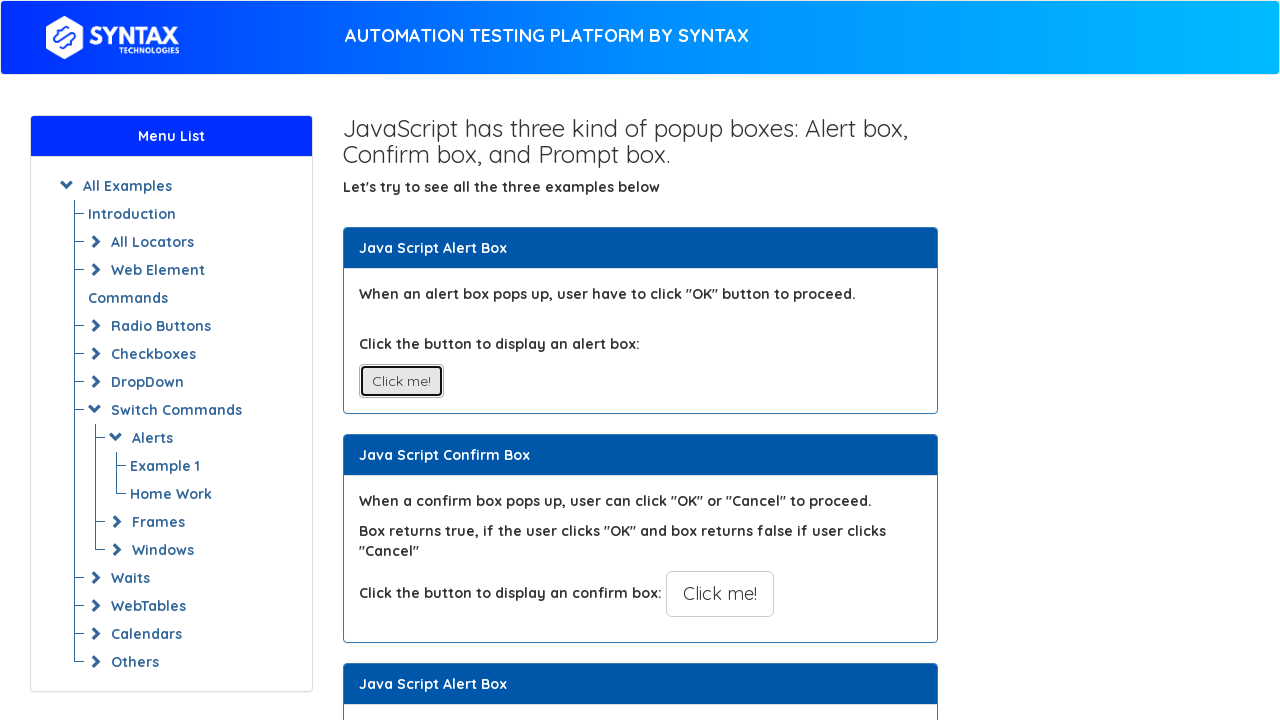

Clicked button to trigger confirmation dialog at (720, 594) on xpath=//button[@onclick='myConfirmFunction()']
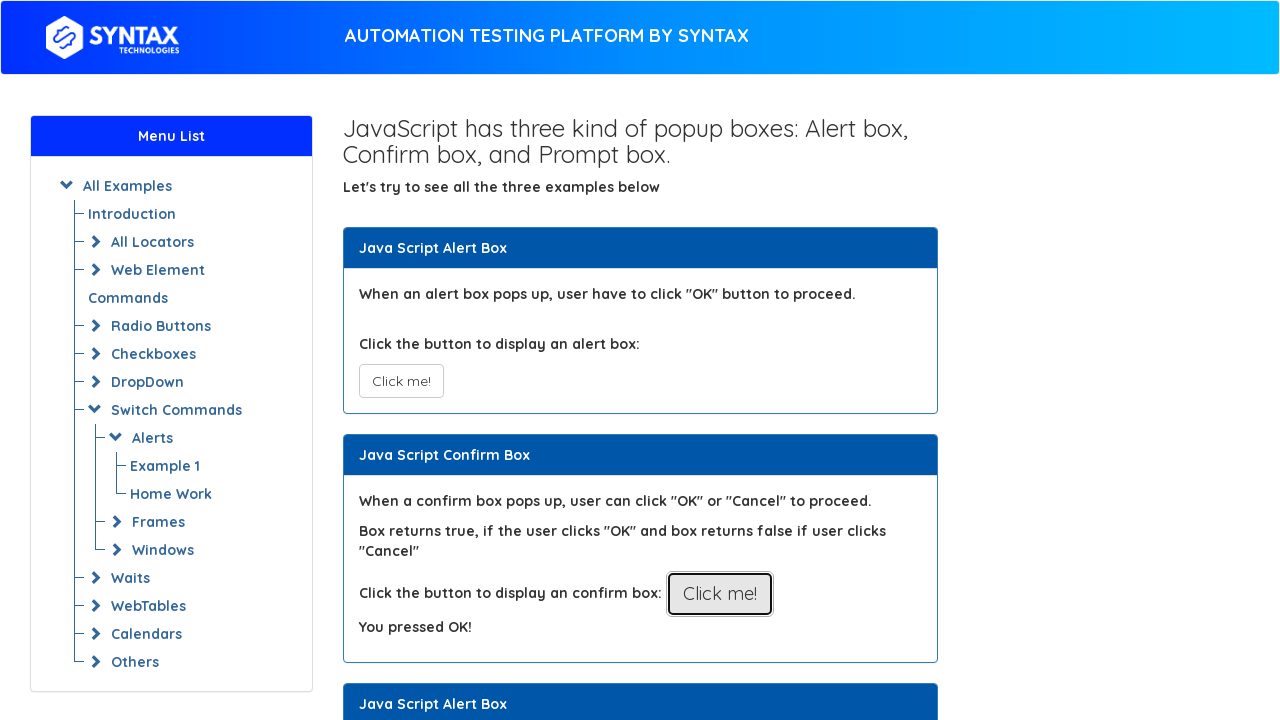

Set up dialog handler to dismiss confirmation dialog
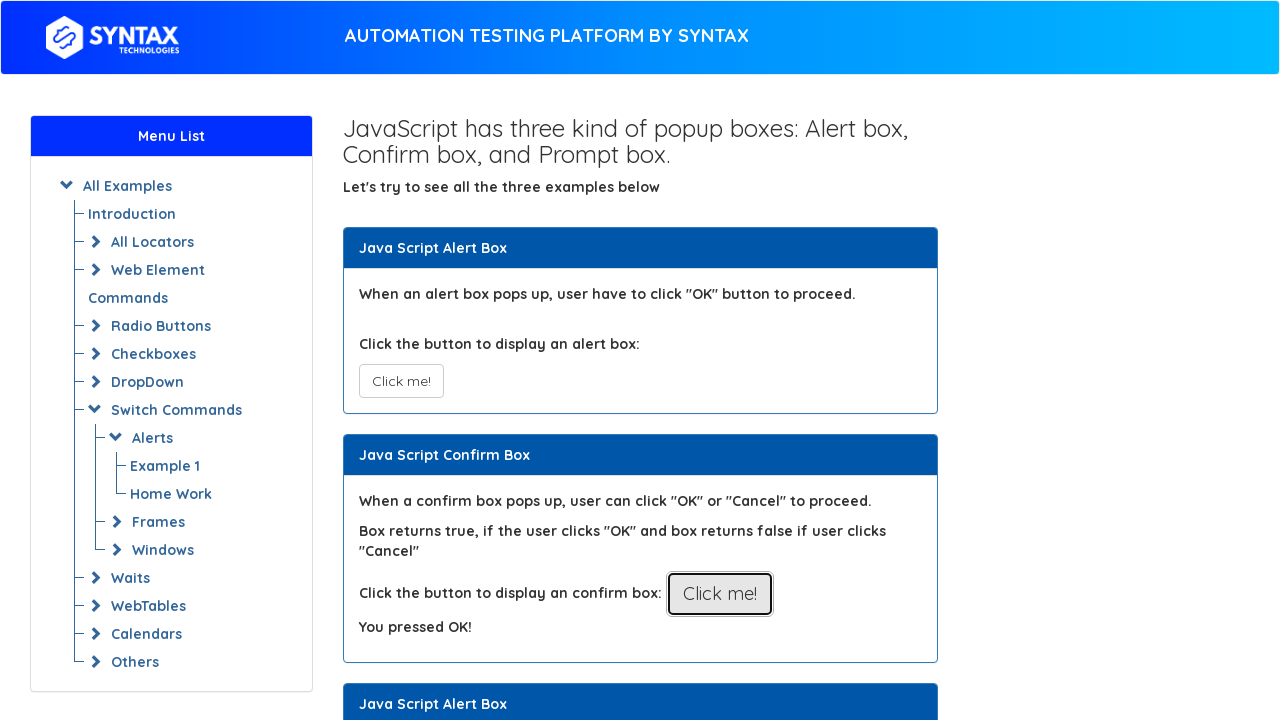

Clicked button to trigger prompt dialog at (714, 360) on xpath=//button[@onclick='myPromptFunction()']
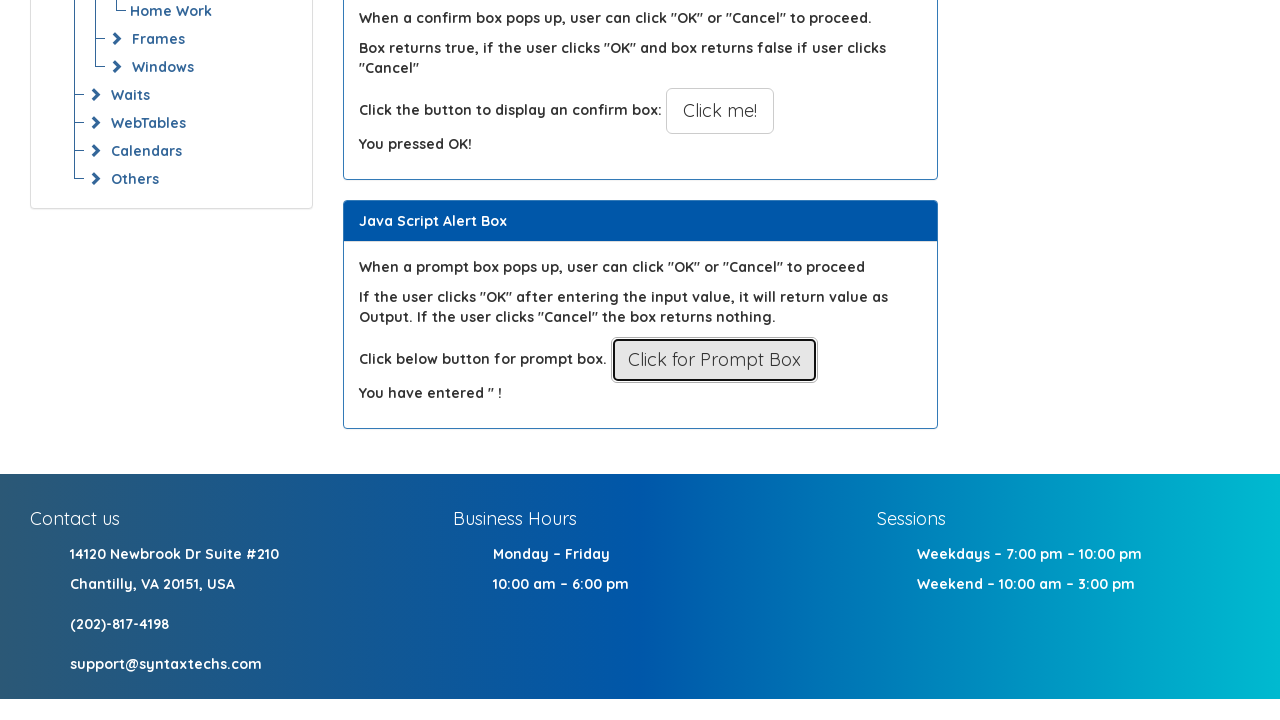

Set up dialog handler to accept prompt with text 'sunday morning'
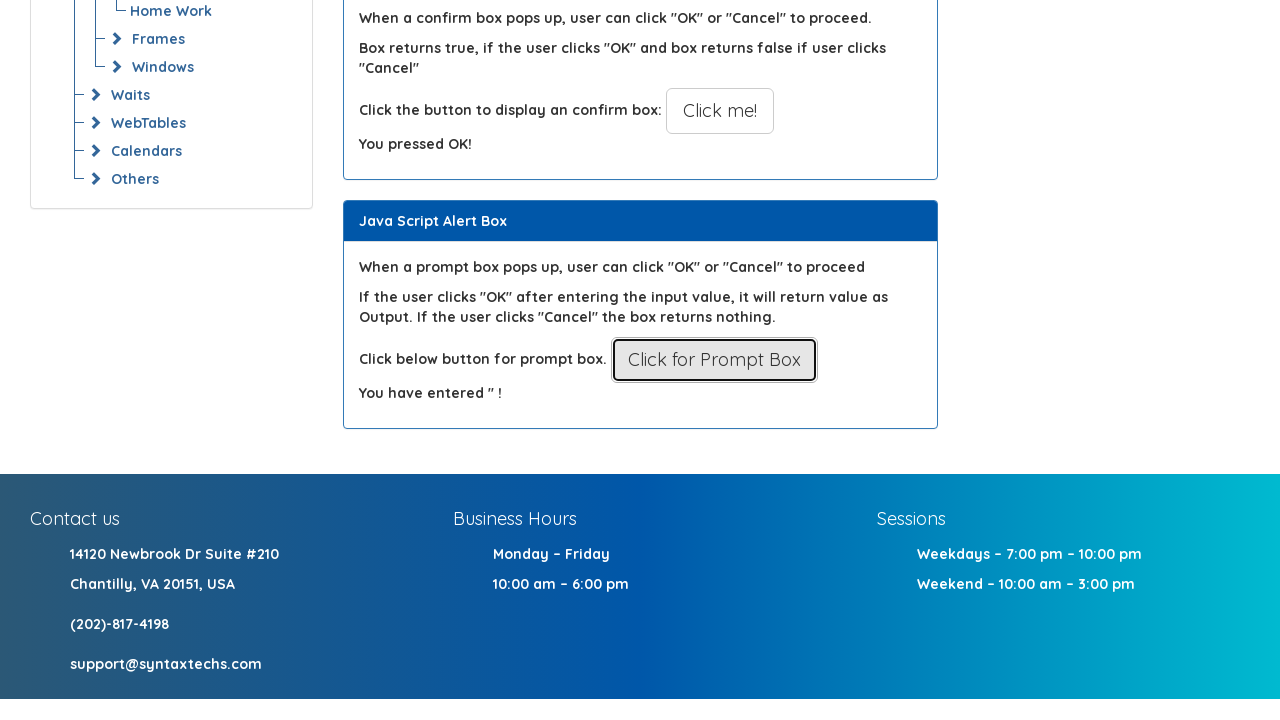

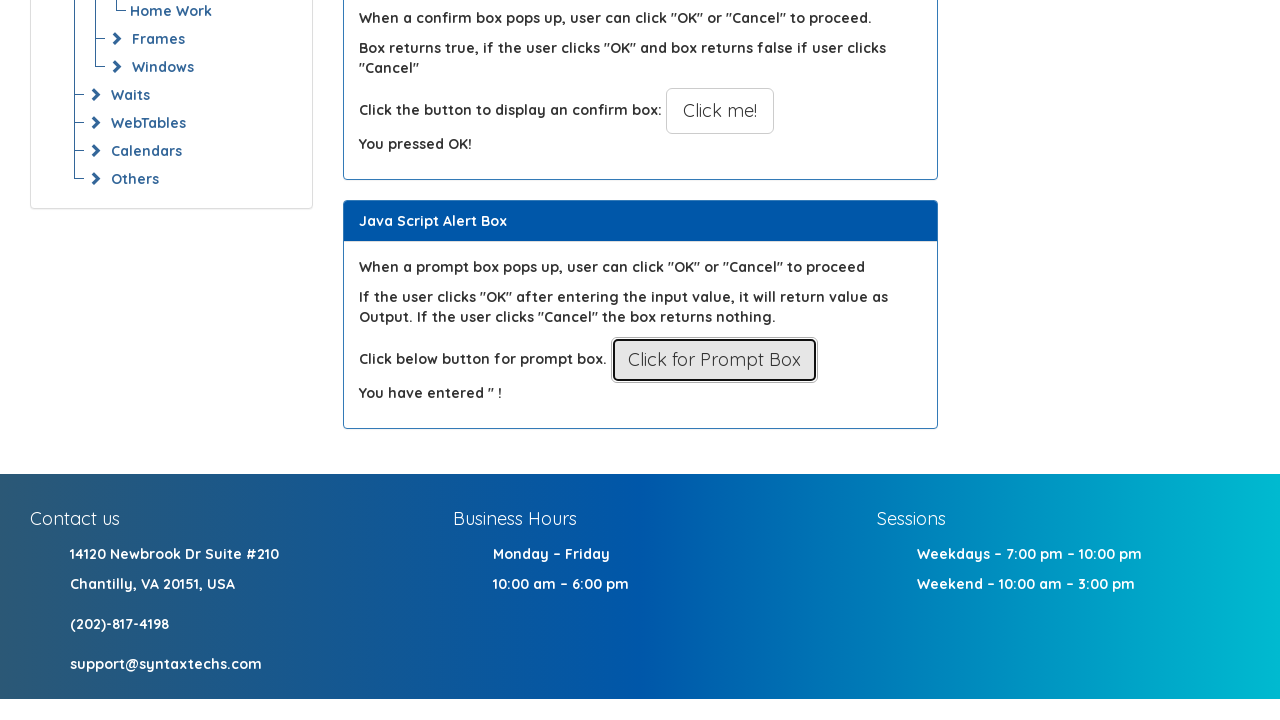